Fills out a text box form with full name, email, and address fields multiple times, refreshing the page between submissions

Starting URL: https://demoqa.com/text-box

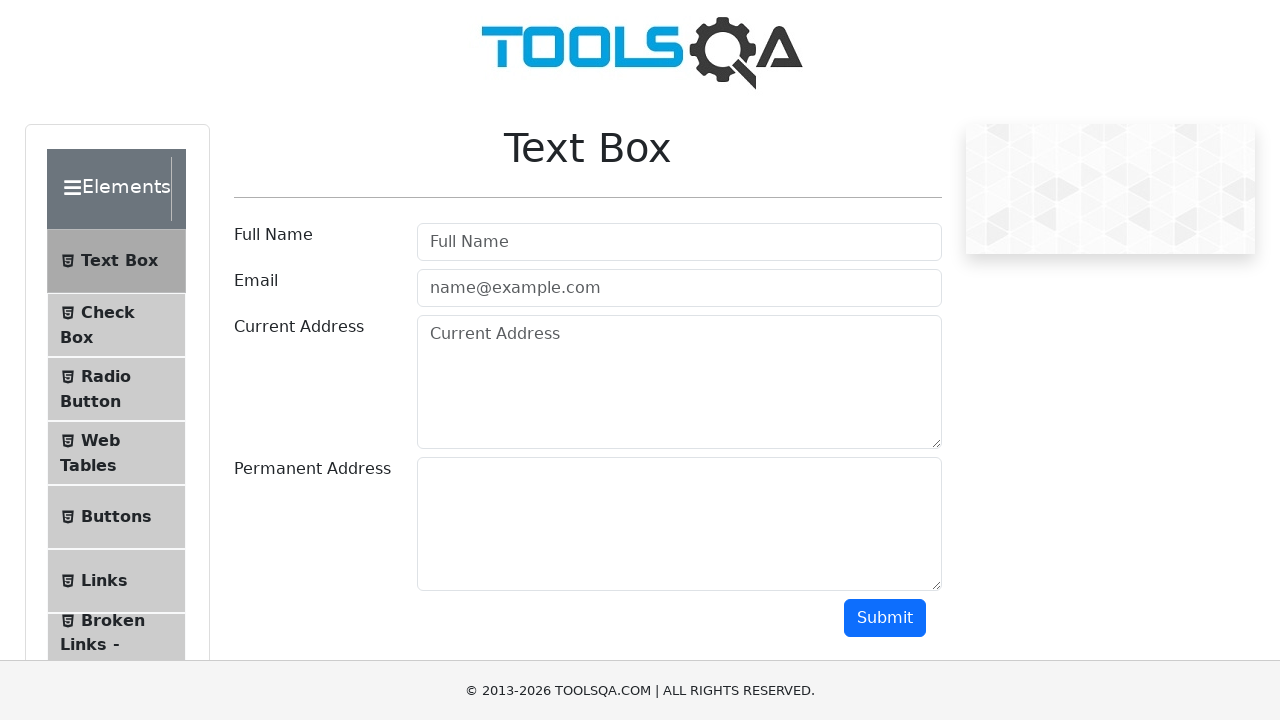

Filled full name field with 'John Smith1' on input#userName
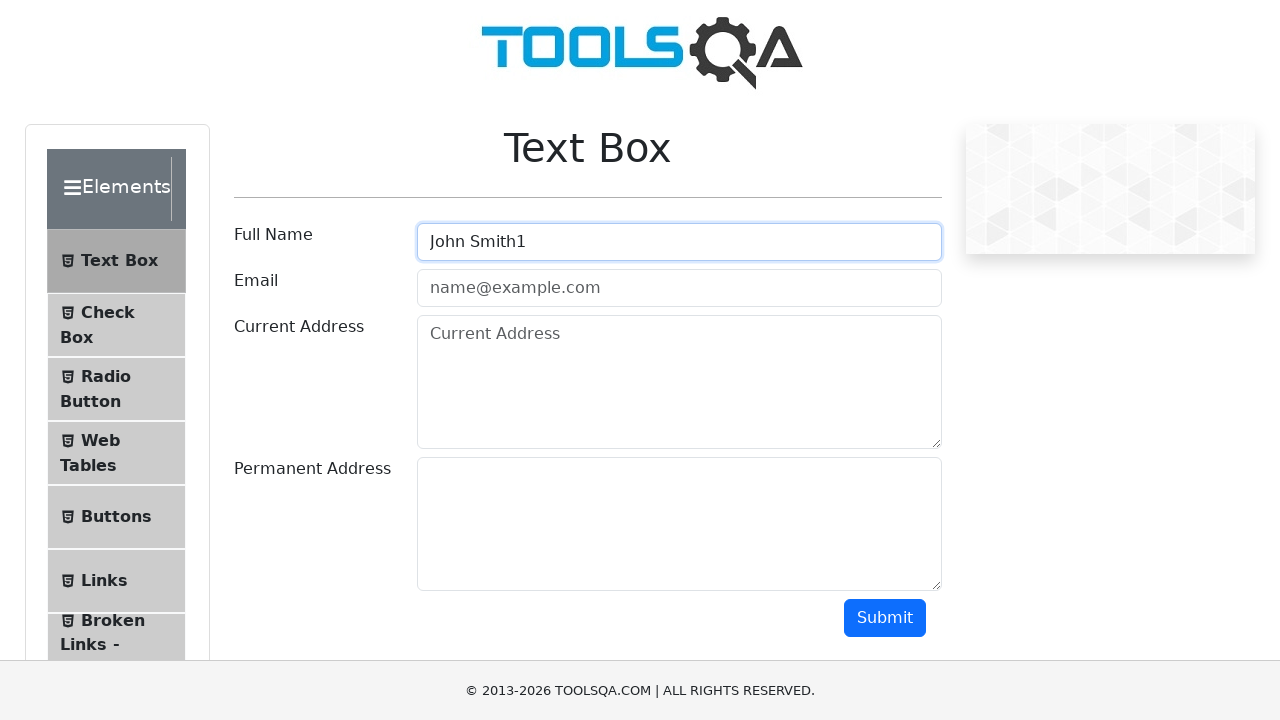

Filled email field with 'john.smith1@example.com' on input#userEmail
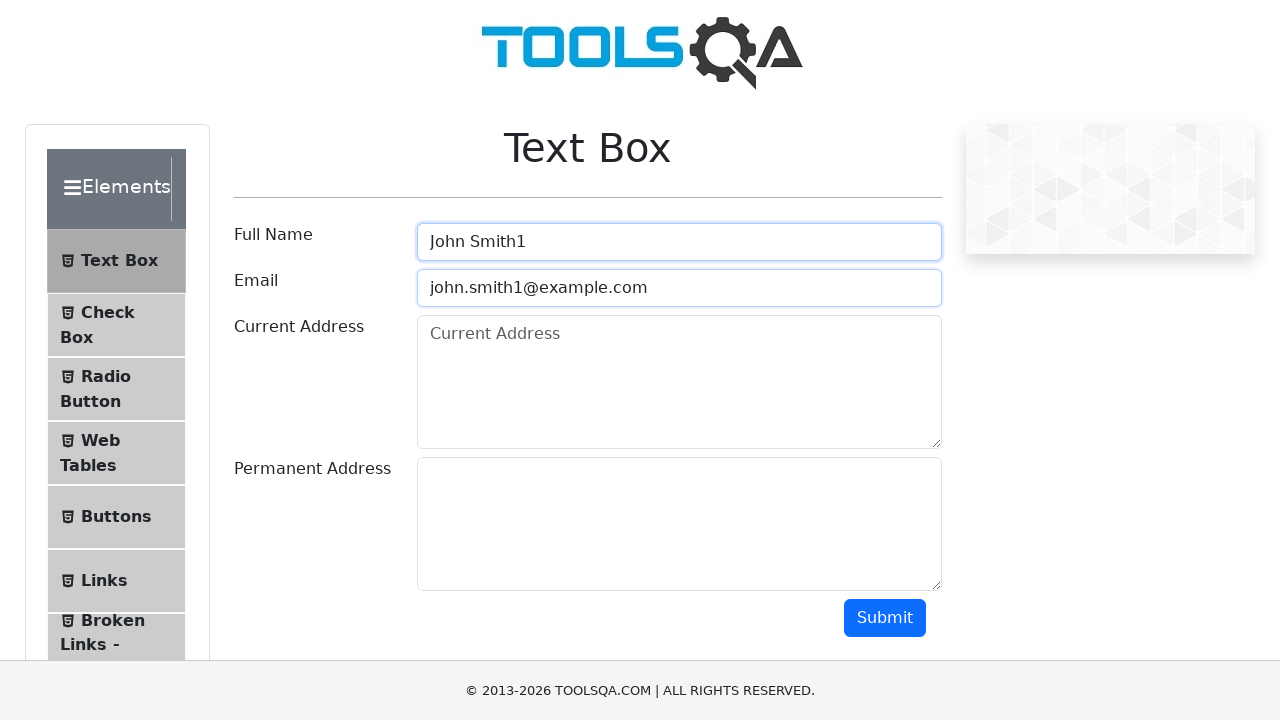

Filled address field with '100 Main Street, City 1' on textarea#currentAddress
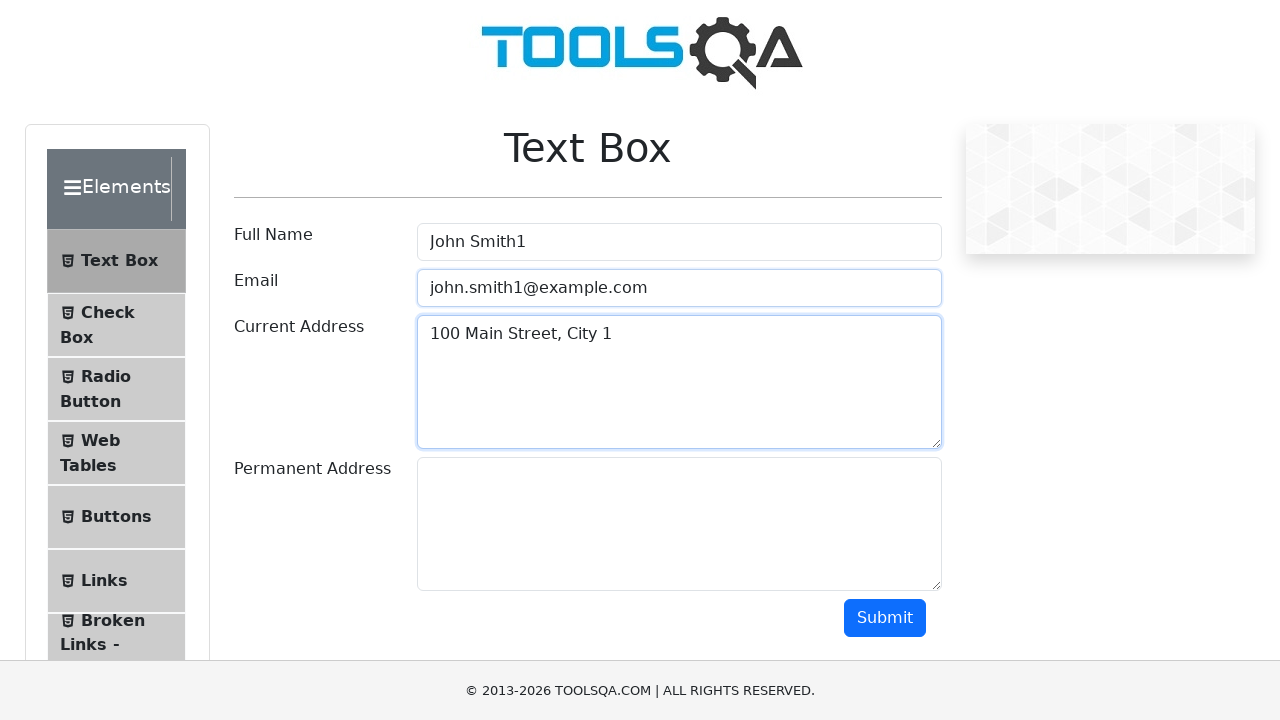

Refreshed page to clear form for next submission
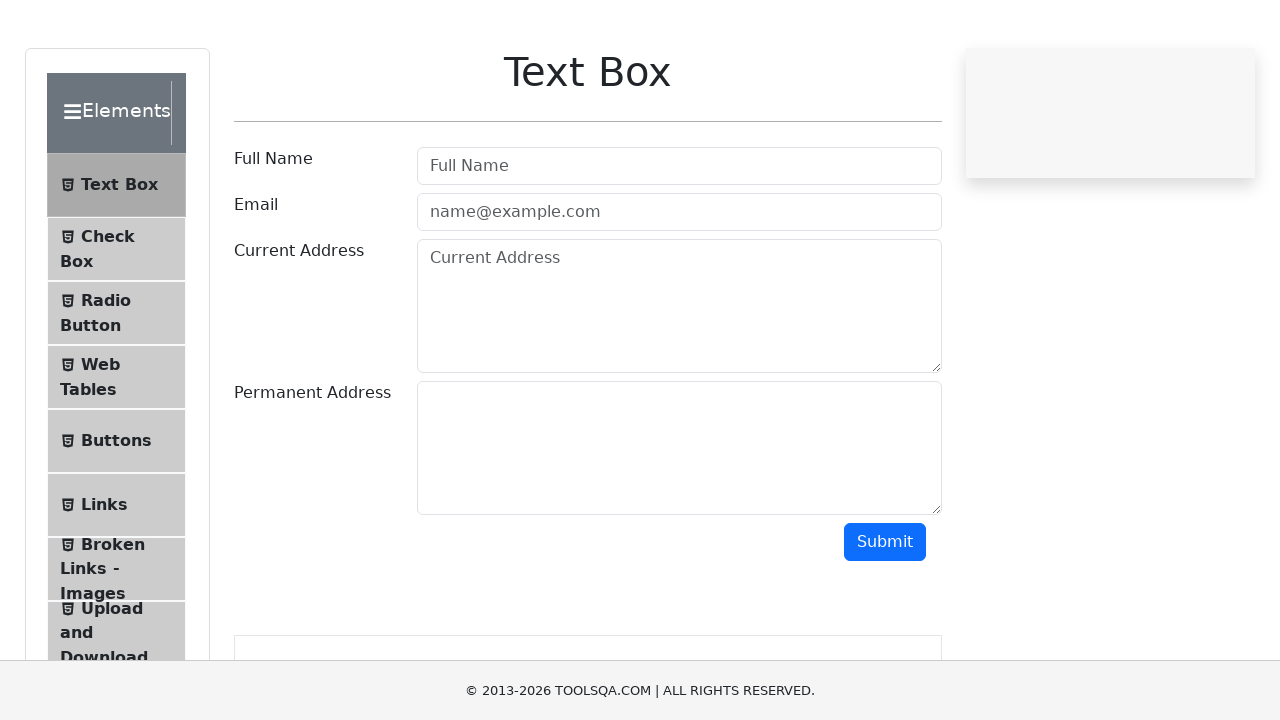

Page loaded after refresh
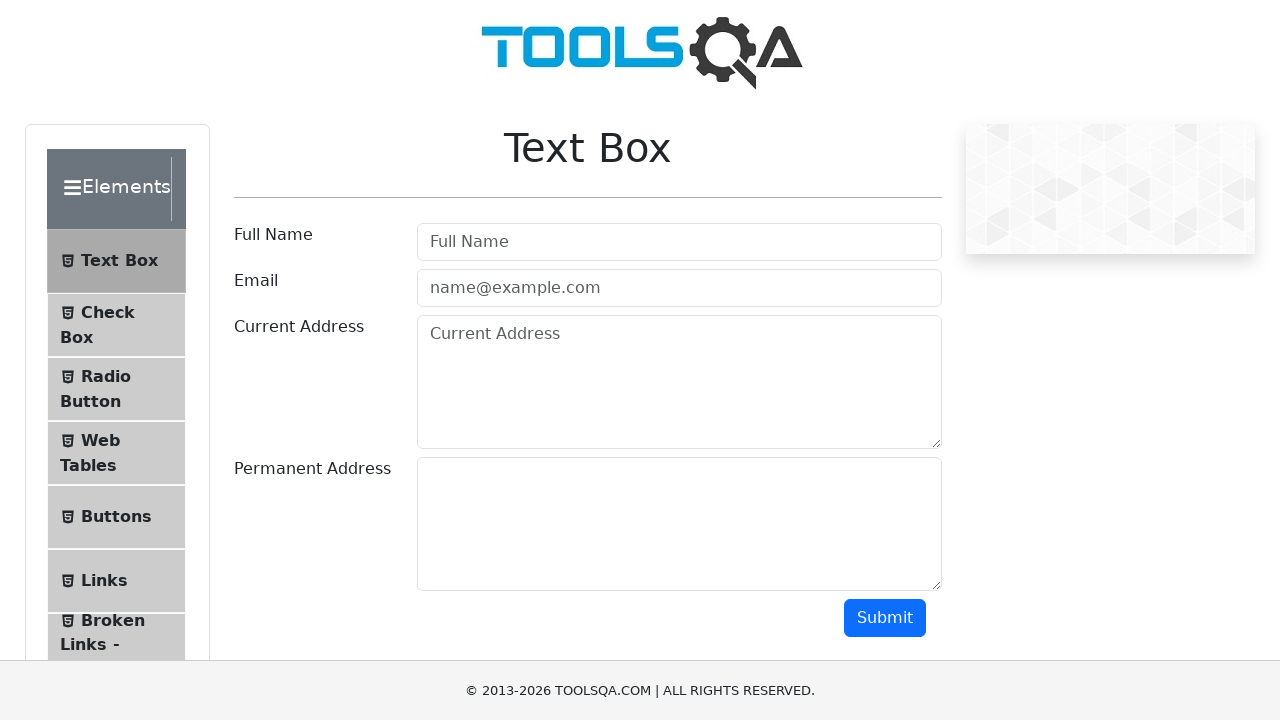

Filled full name field with 'John Smith2' on input#userName
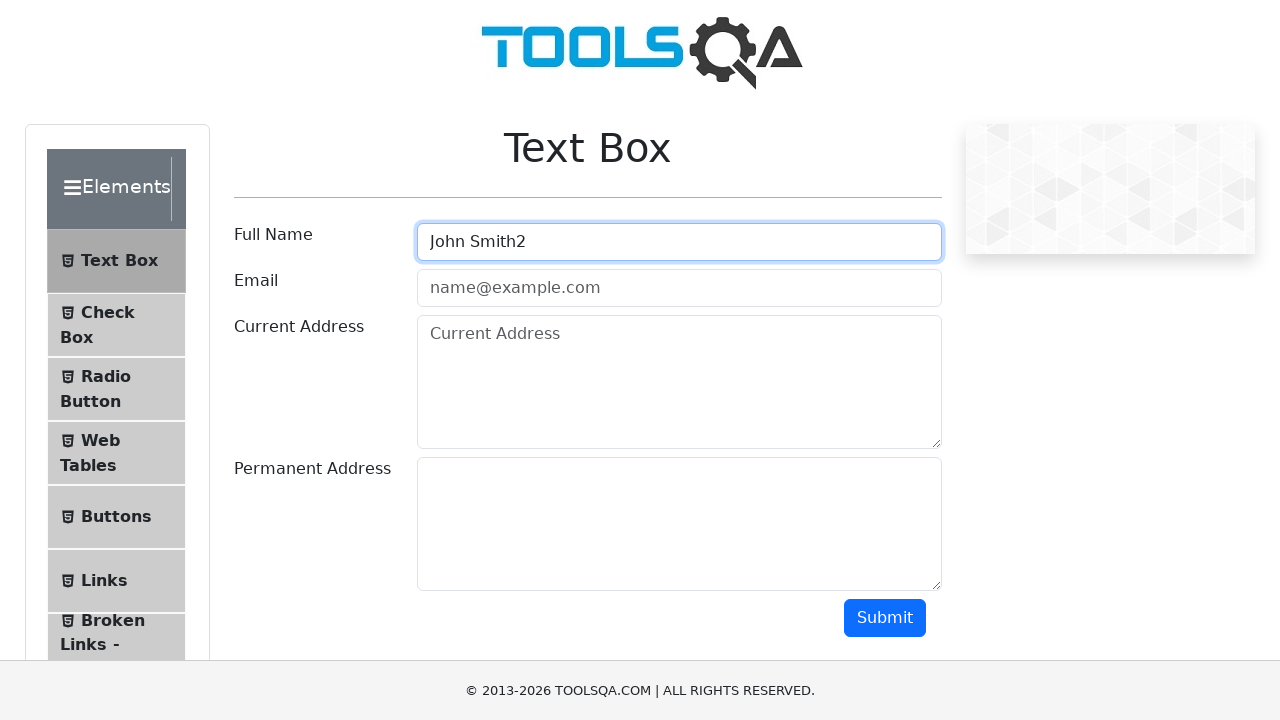

Filled email field with 'john.smith2@example.com' on input#userEmail
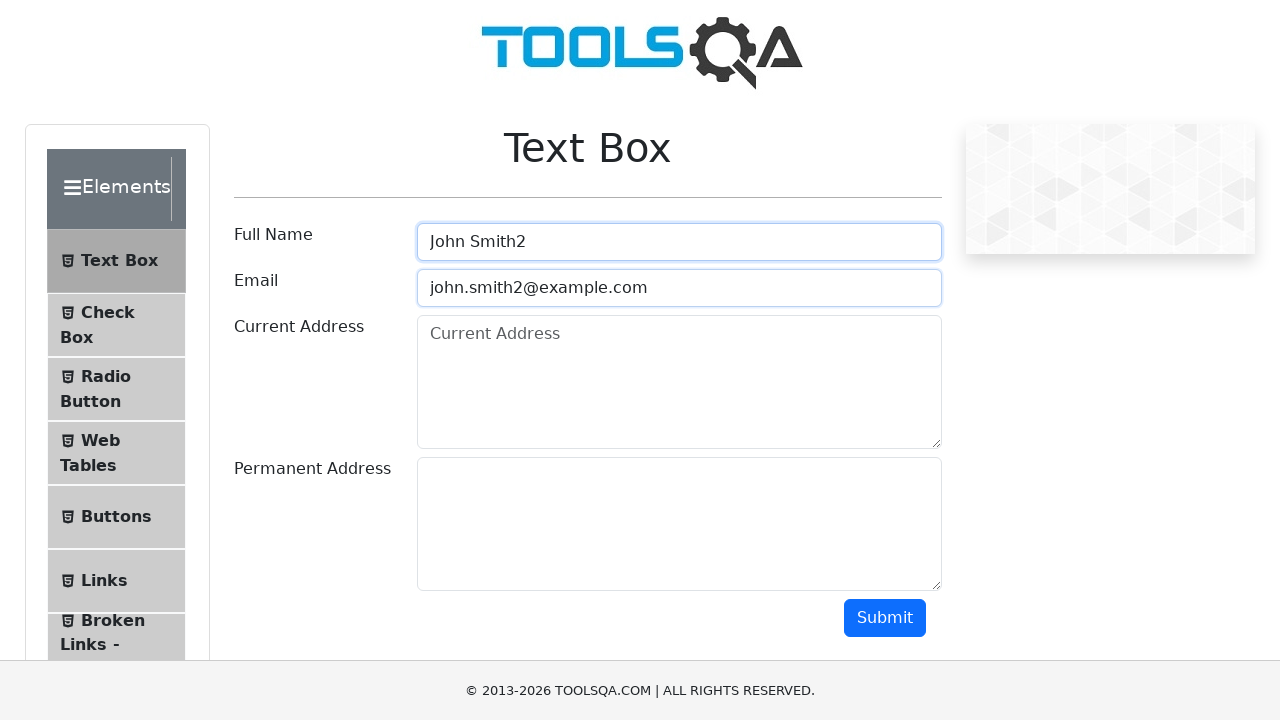

Filled address field with '101 Main Street, City 2' on textarea#currentAddress
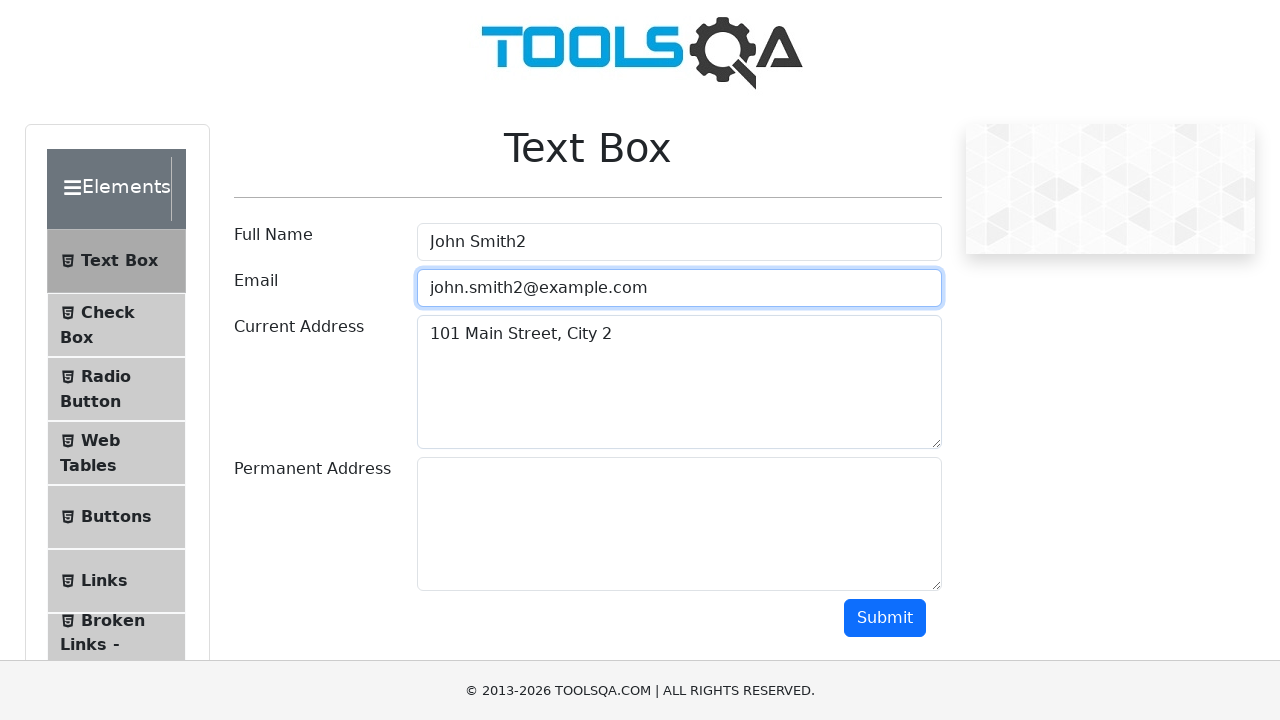

Refreshed page to clear form for next submission
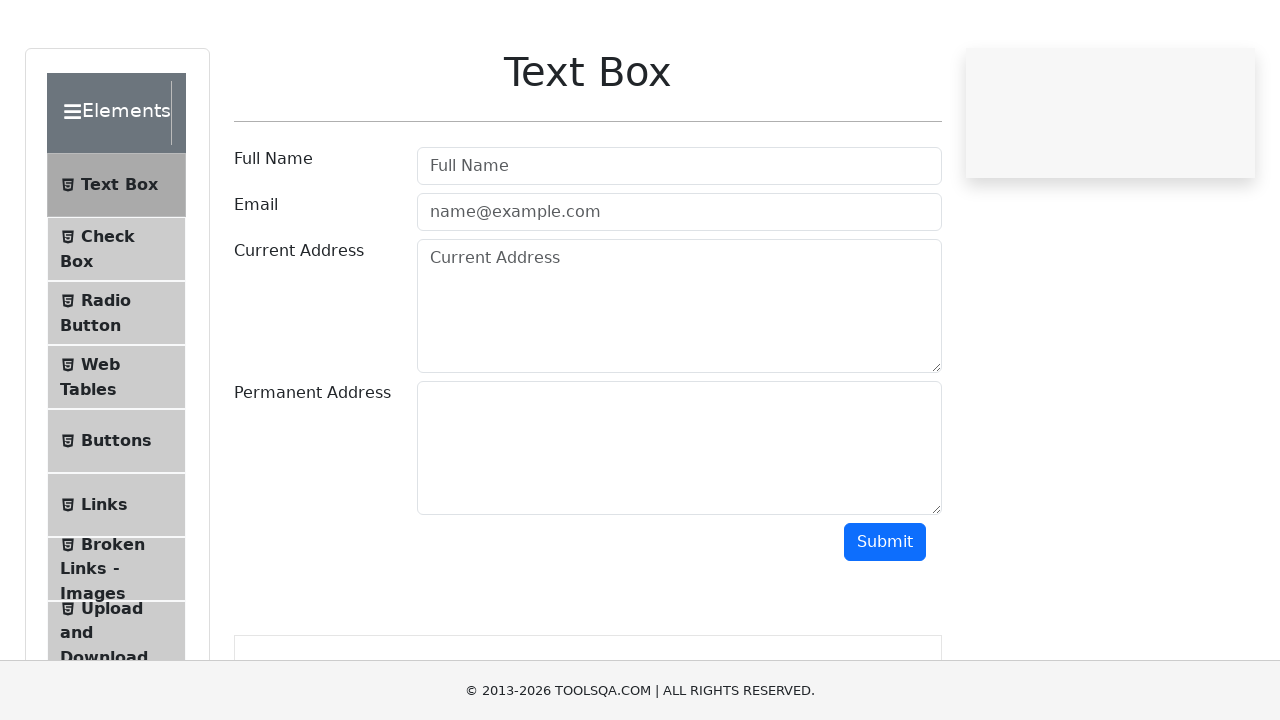

Page loaded after refresh
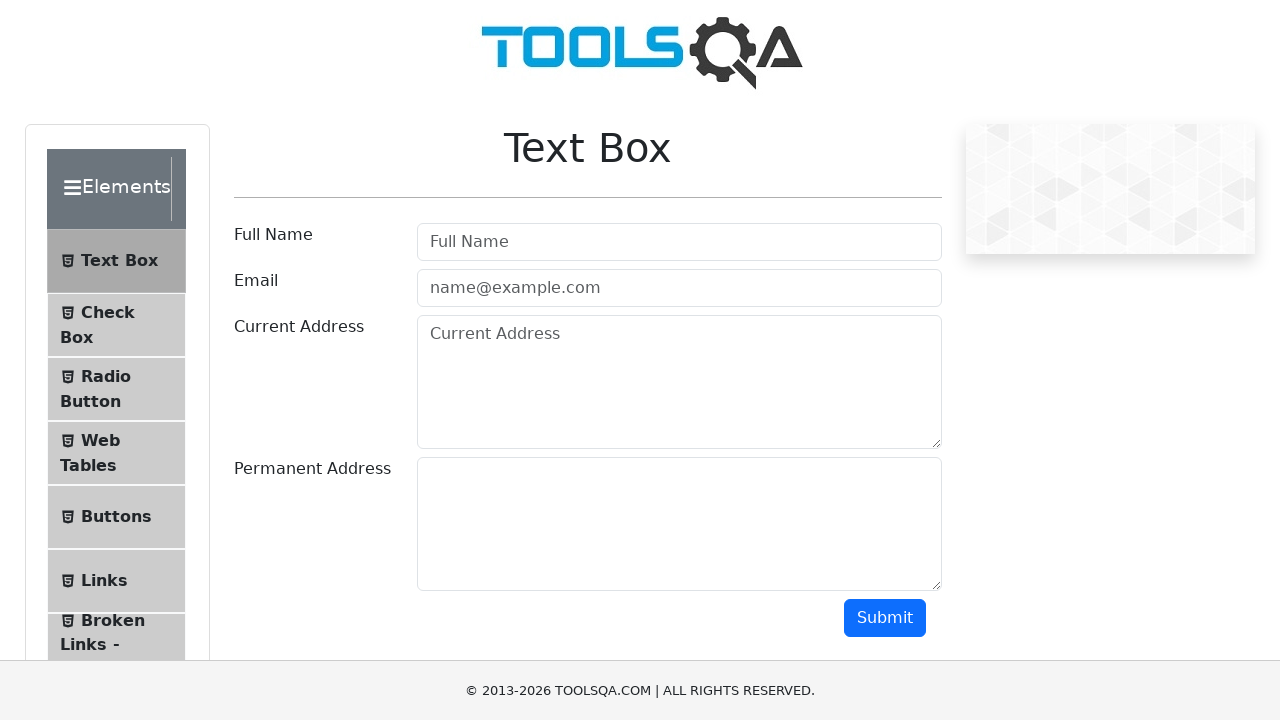

Filled full name field with 'John Smith3' on input#userName
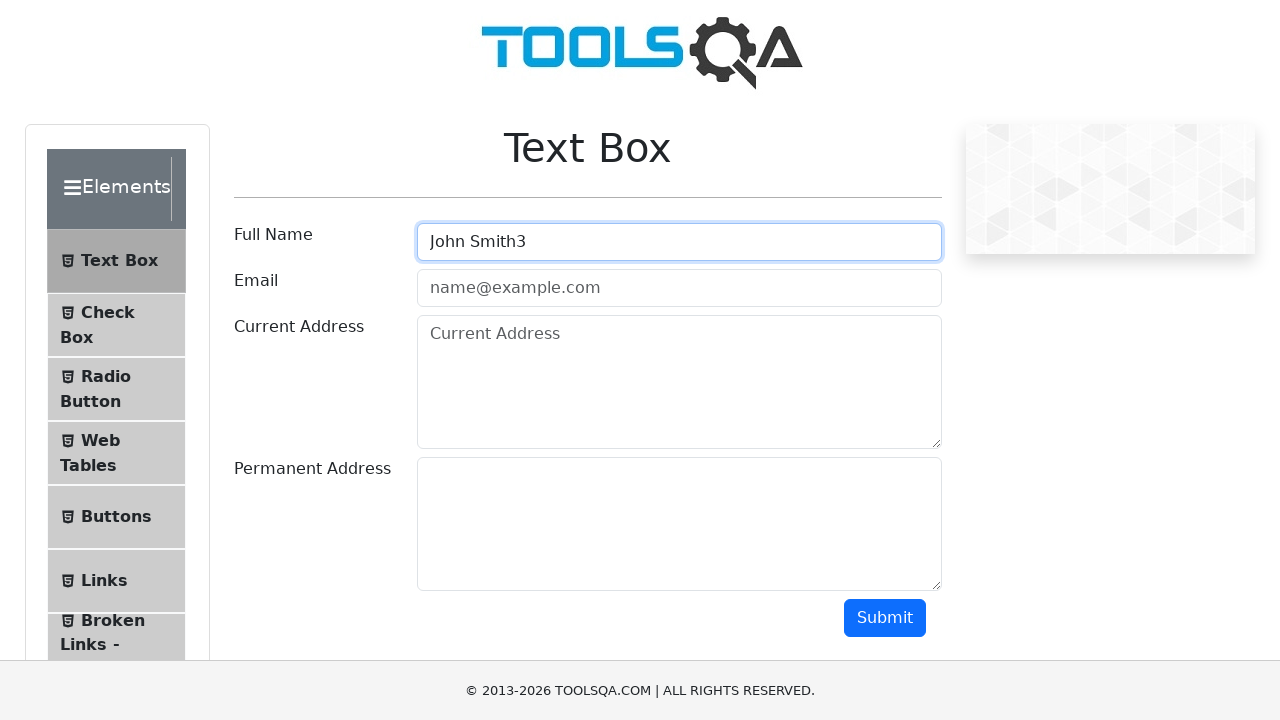

Filled email field with 'john.smith3@example.com' on input#userEmail
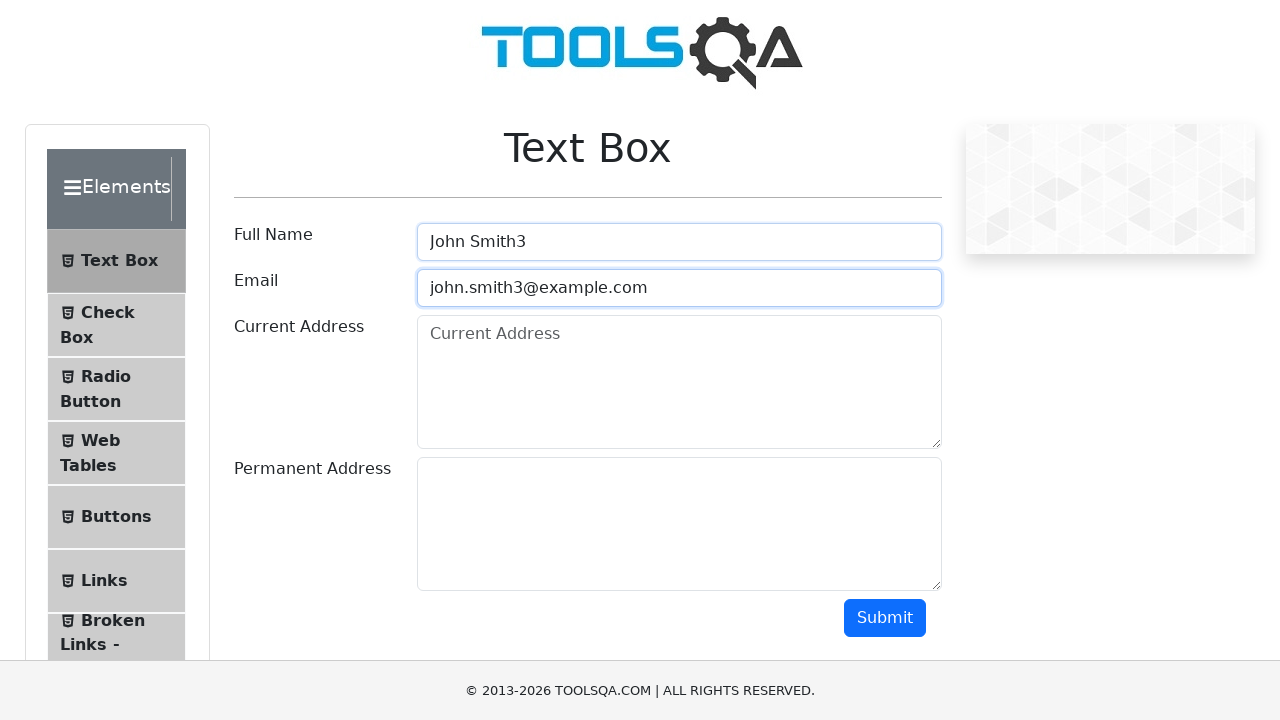

Filled address field with '102 Main Street, City 3' on textarea#currentAddress
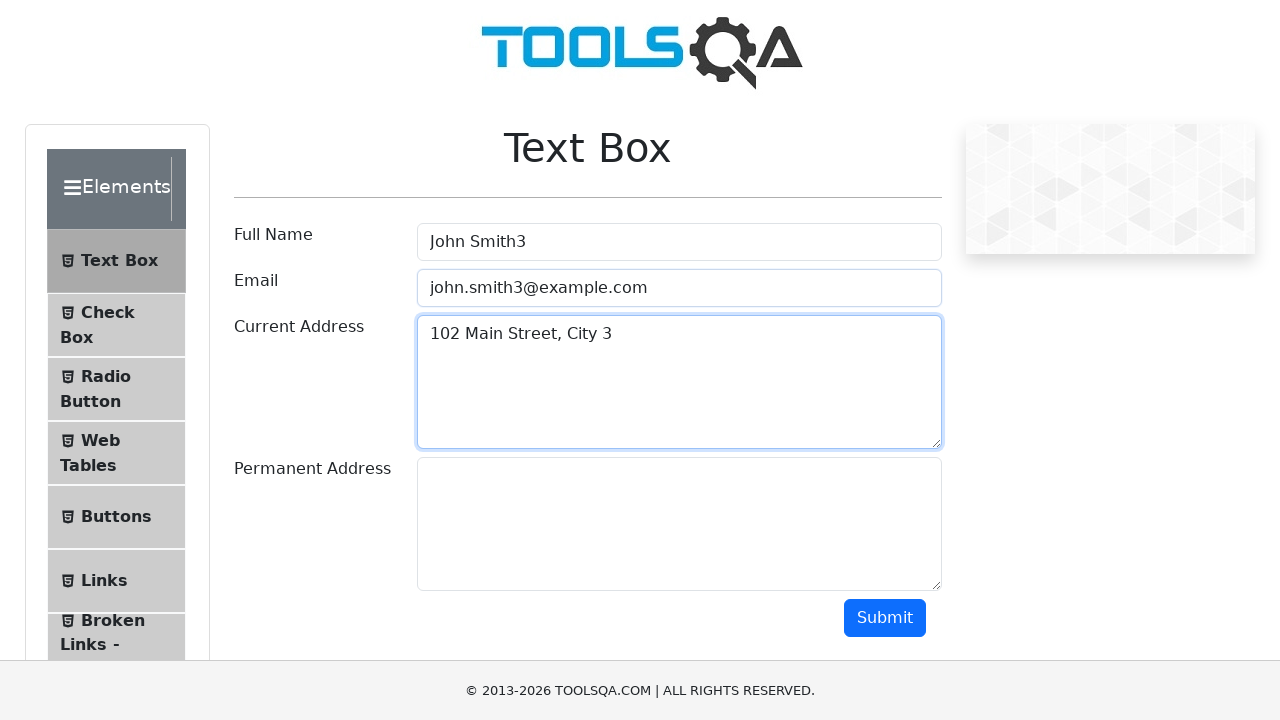

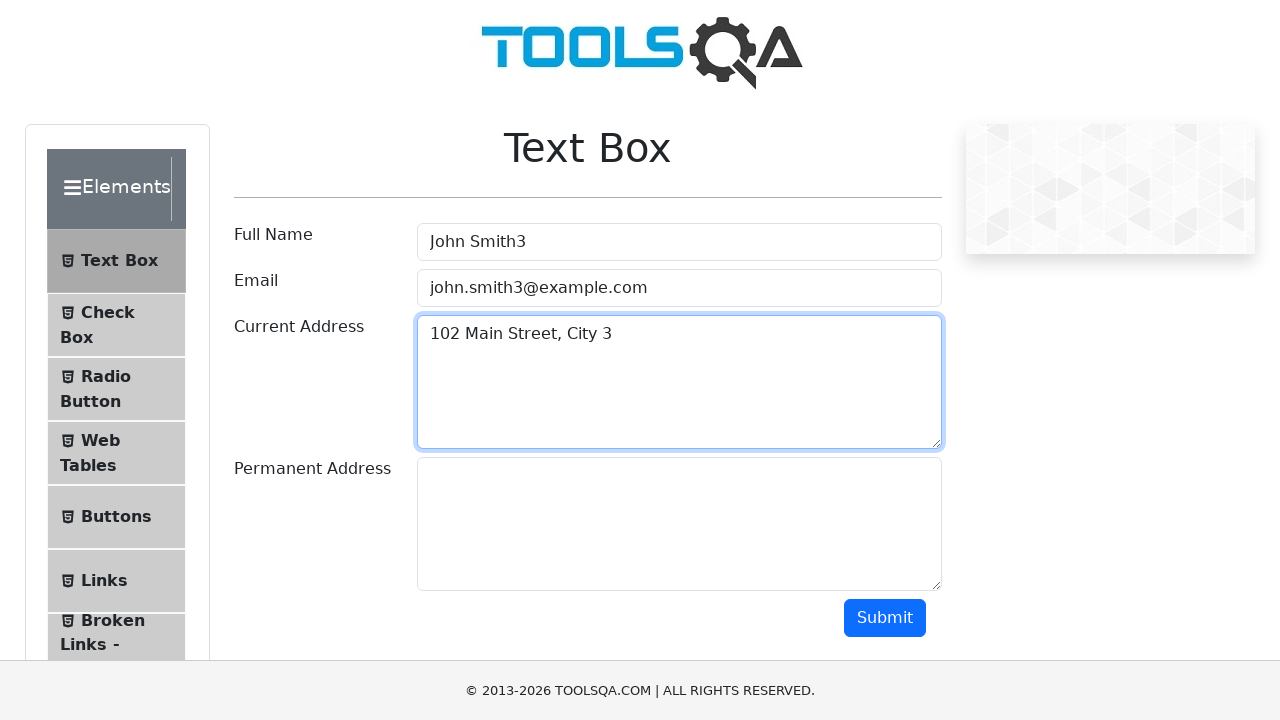